Tests radio button functionality by navigating to the Radio section, clicking yes/no radio buttons, and verifying their selection states.

Starting URL: https://letcode.in/test

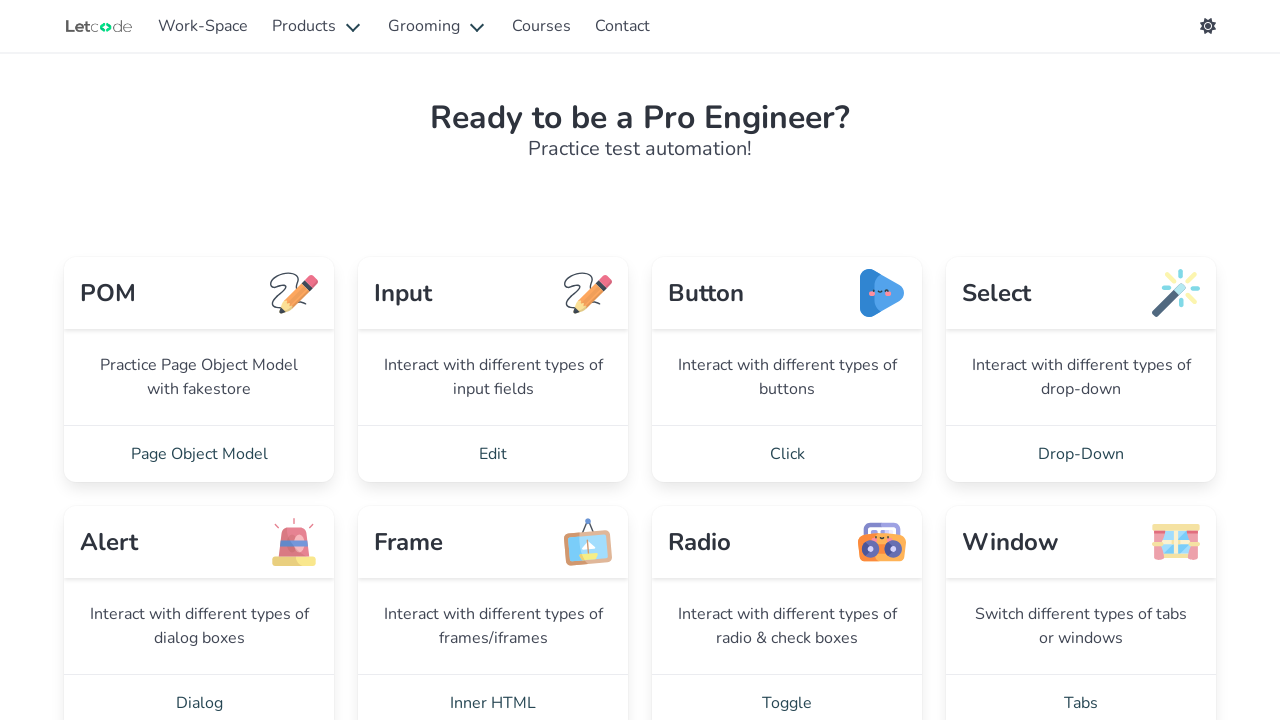

Scrolled down the page by 500 pixels
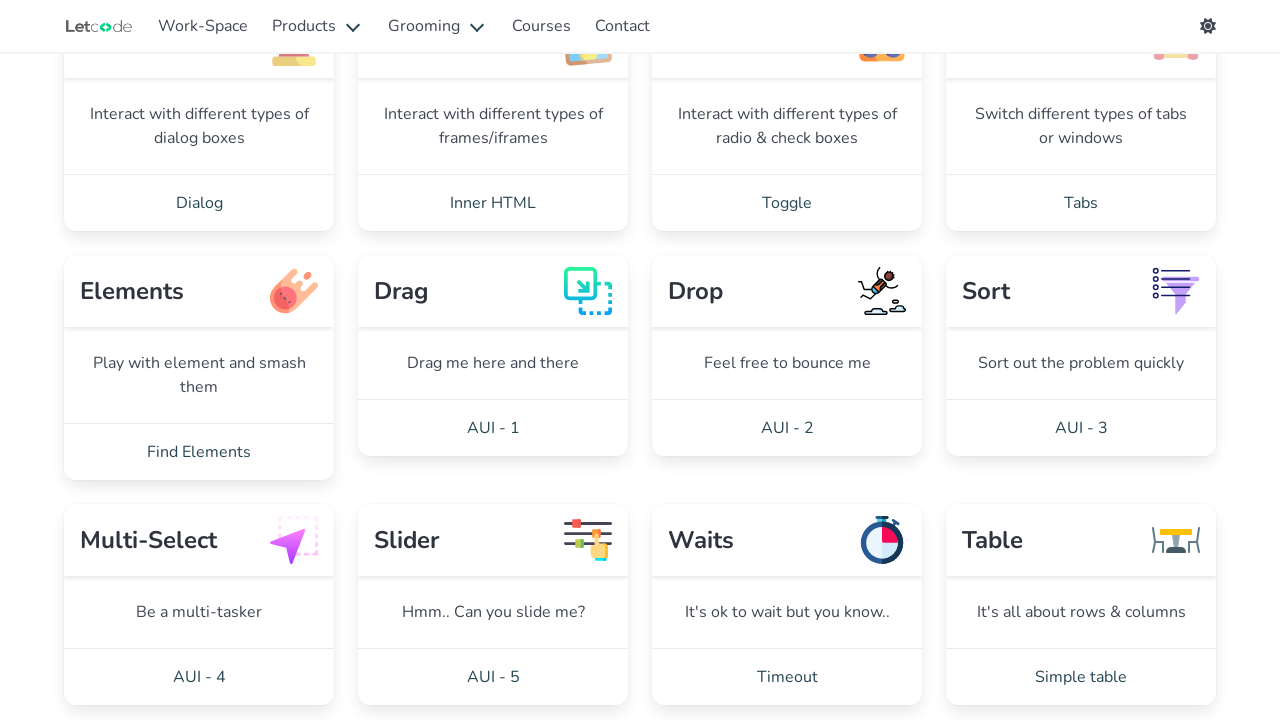

Clicked on the Radio section link at (787, 203) on xpath=//header[normalize-space()='Radio']/parent::div/footer/a
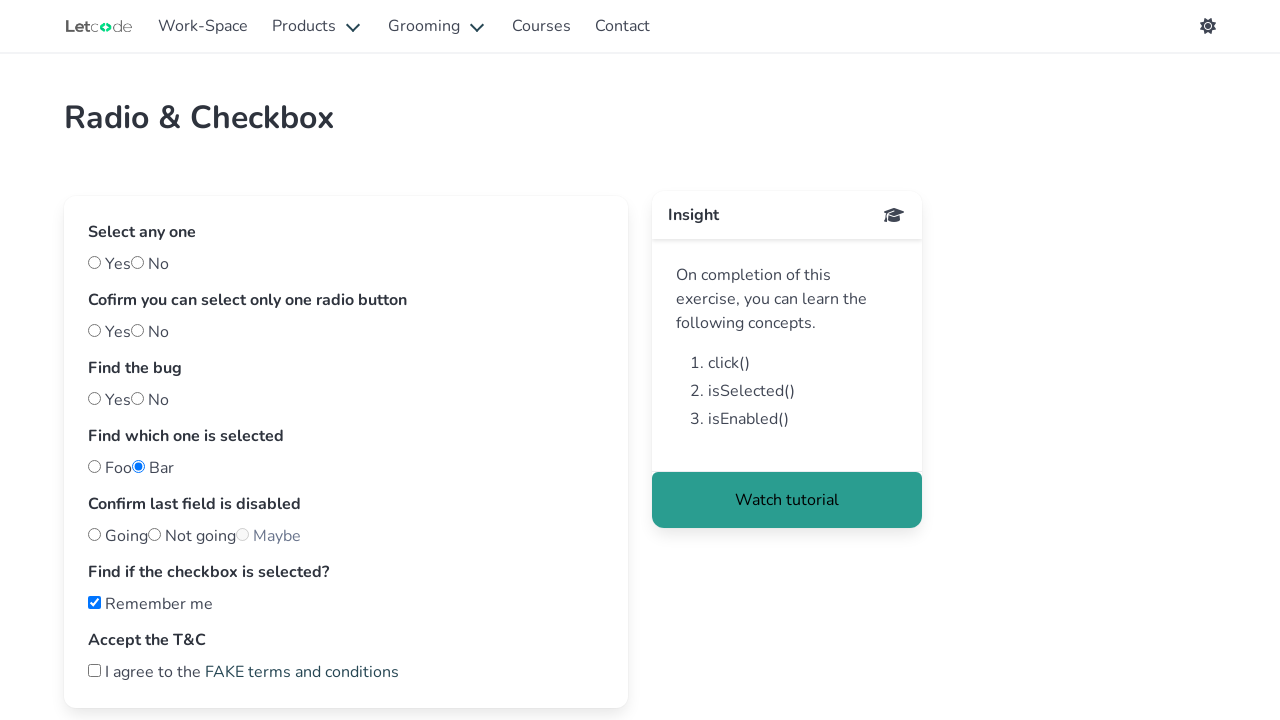

Clicked the 'yes' radio button at (94, 262) on #yes
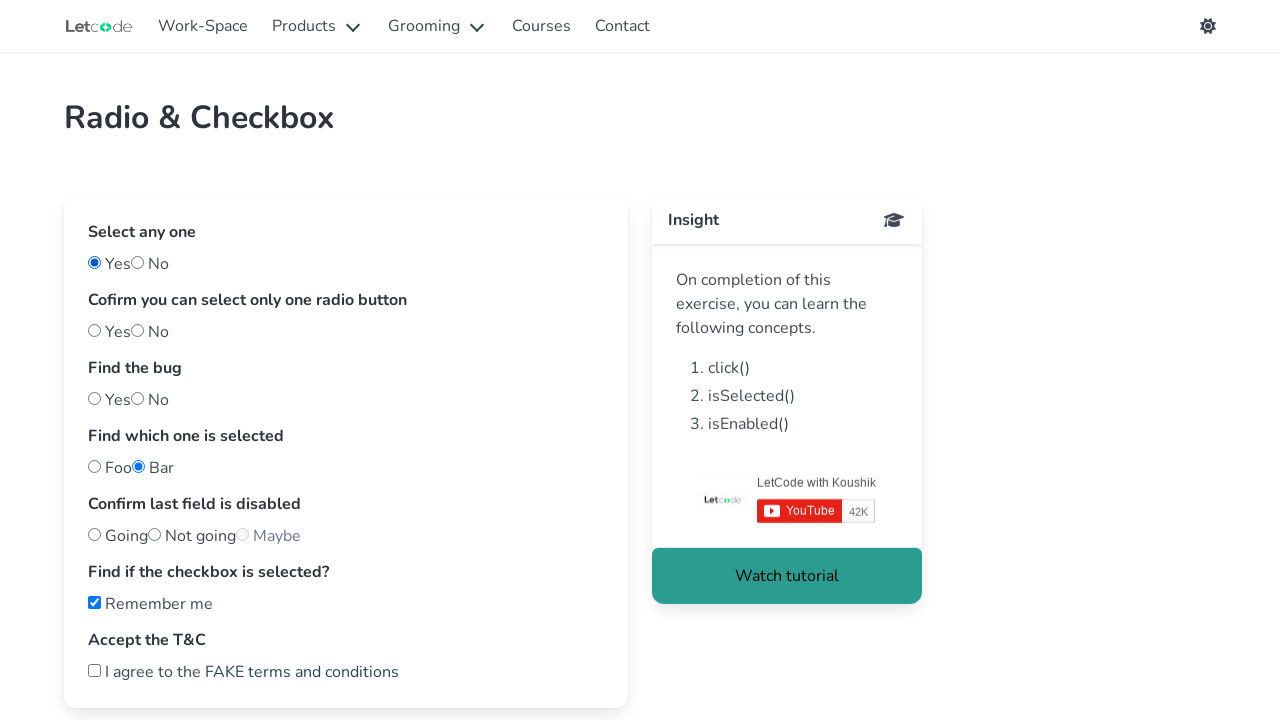

Verified 'yes' radio button is selected
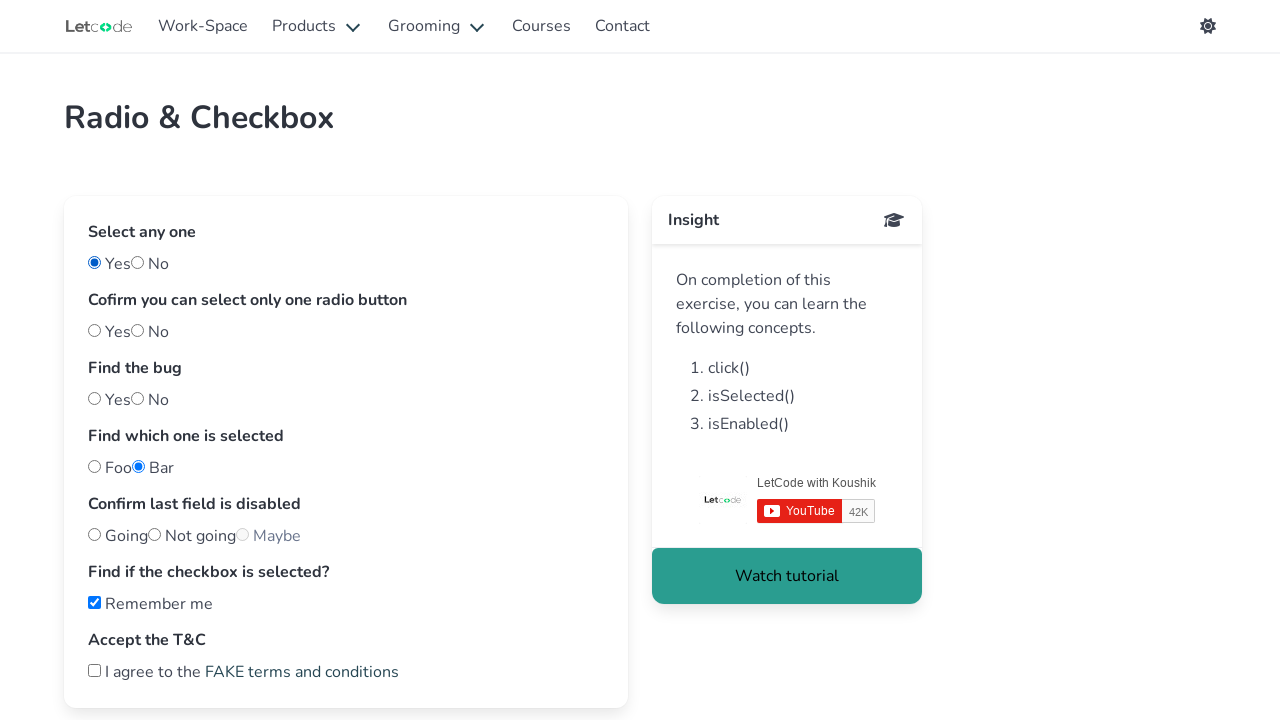

Clicked the 'no' radio button at (138, 262) on #no
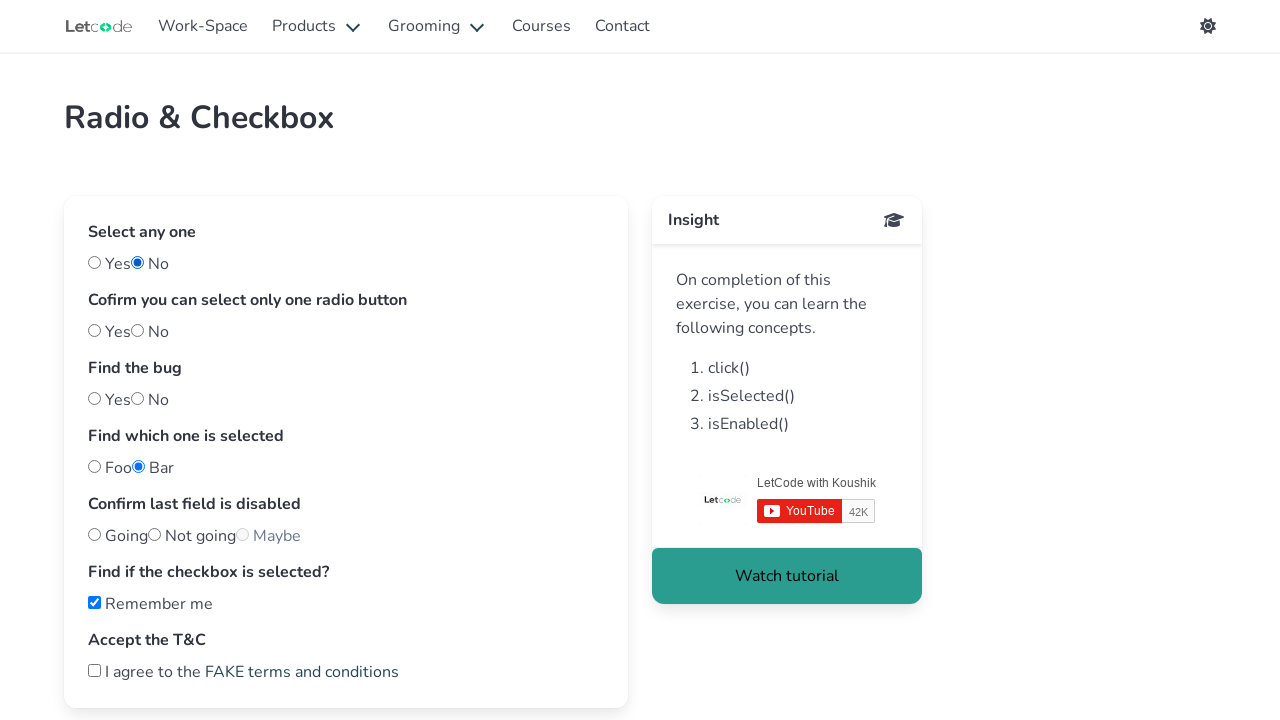

Verified 'yes' radio button is deselected after clicking 'no'
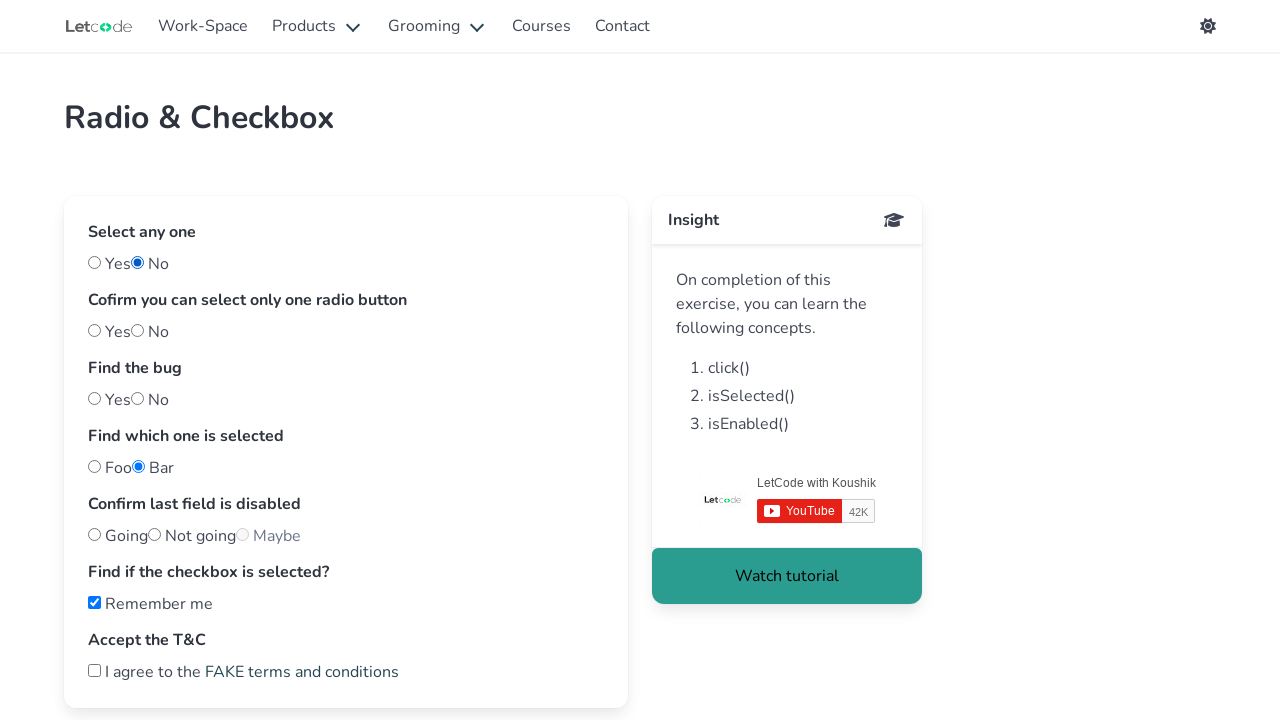

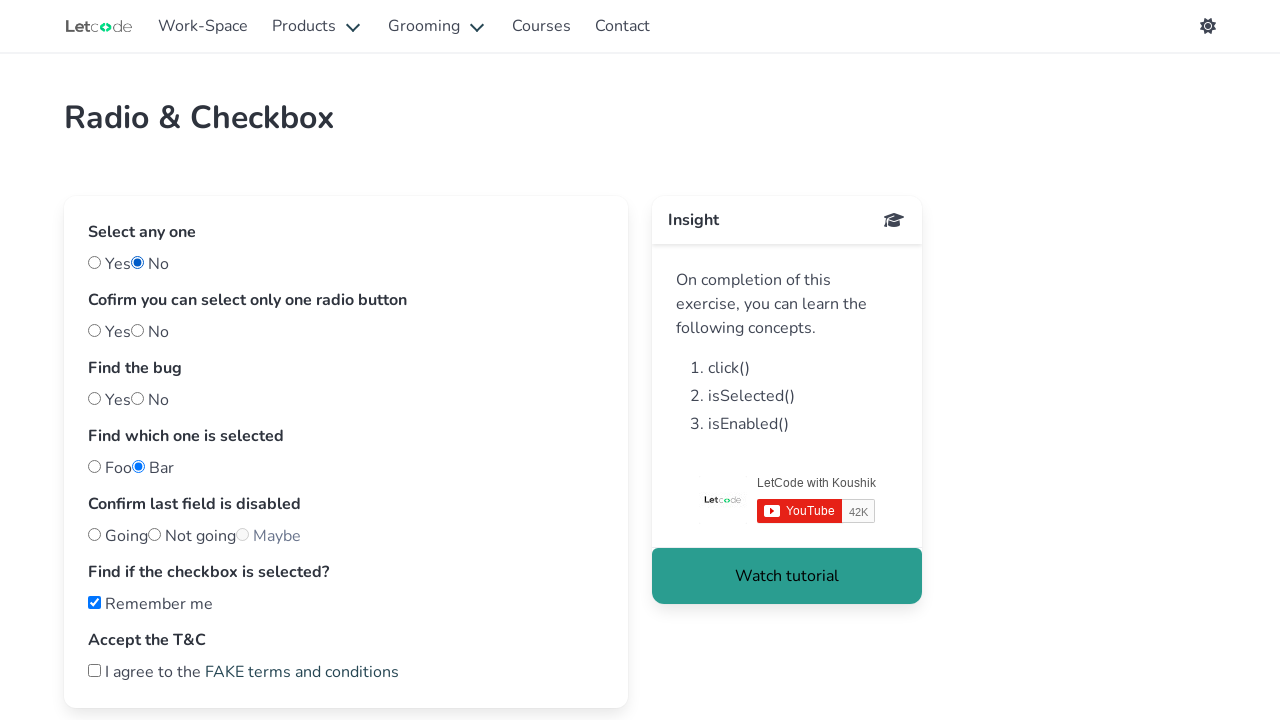